Tests the Enable button functionality on the dynamic controls page by clicking Enable, waiting for the loading bar to disappear, and verifying the input box is enabled and the "It's enabled!" message is displayed.

Starting URL: https://practice.cydeo.com/dynamic_controls

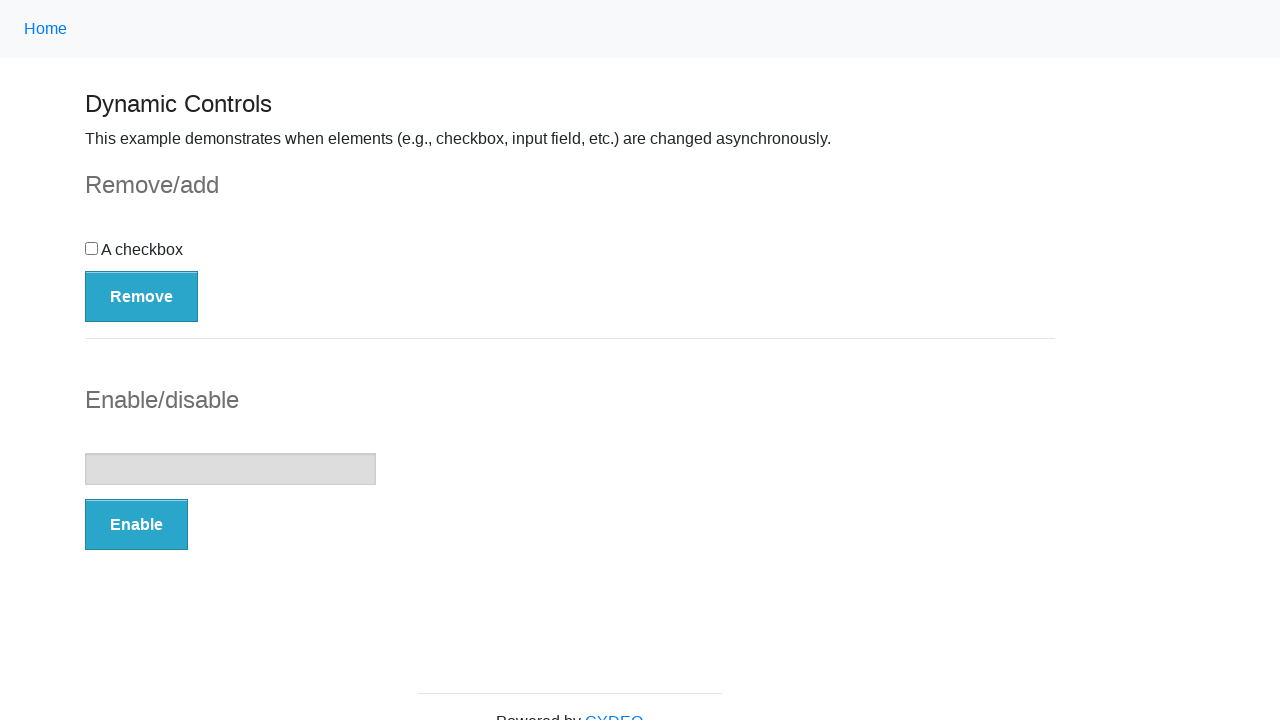

Clicked the Enable button at (136, 525) on button:has-text('Enable')
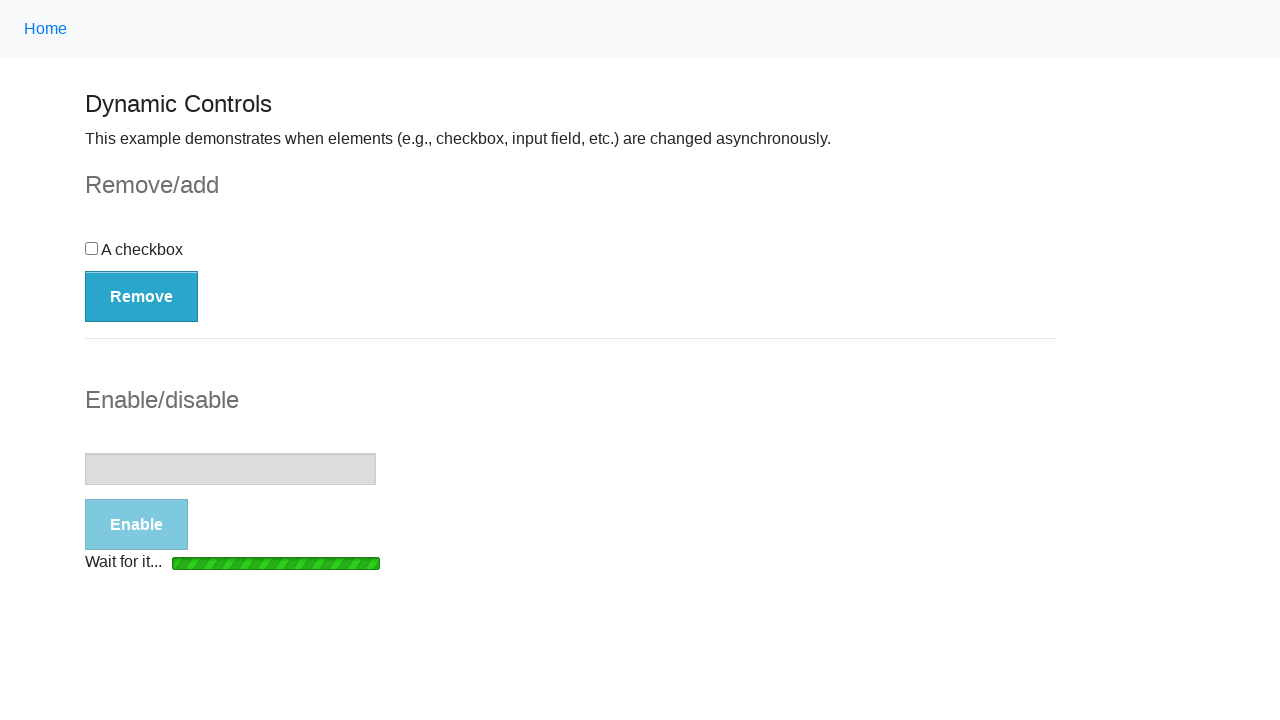

Loading bar disappeared
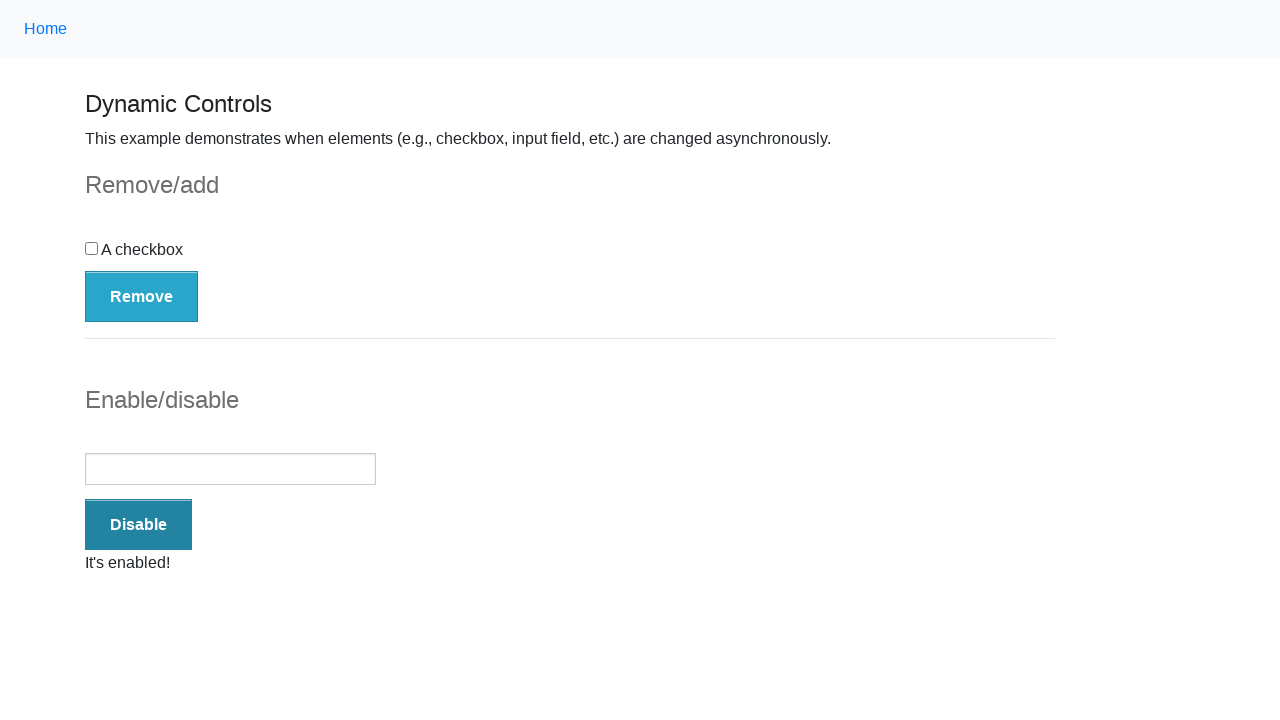

Verified input box is enabled
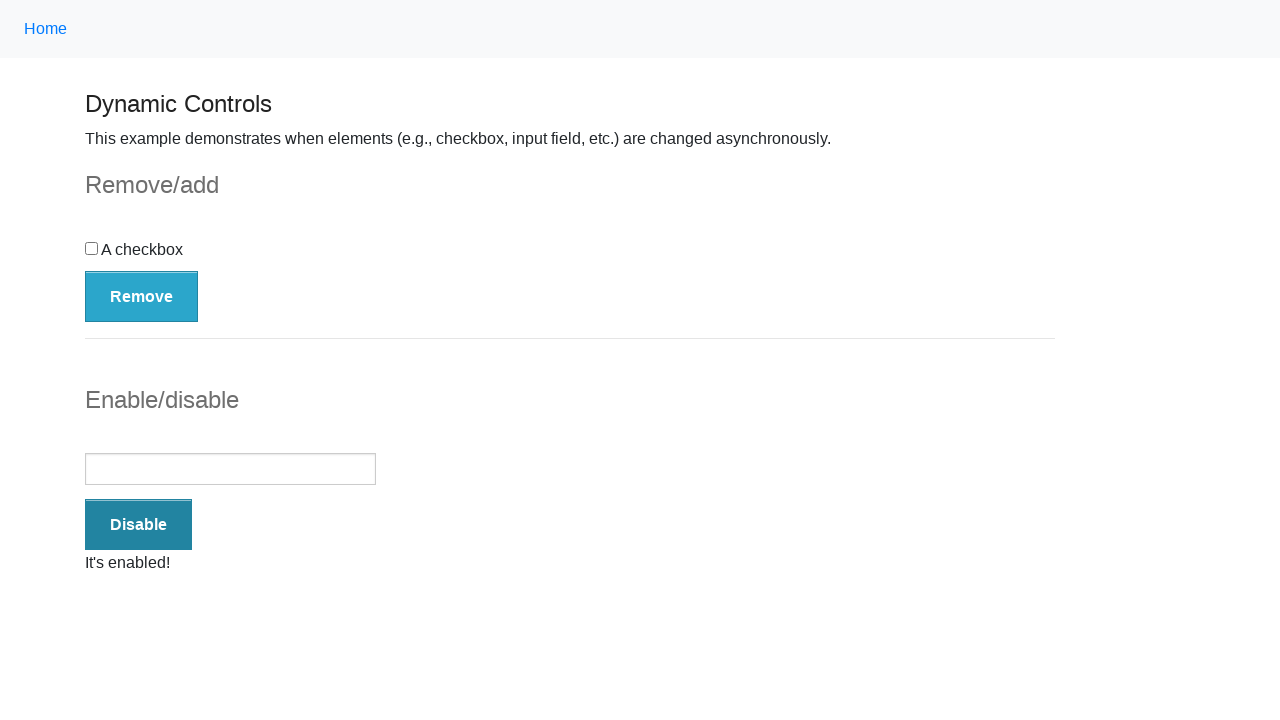

Verified 'It's enabled!' message is visible
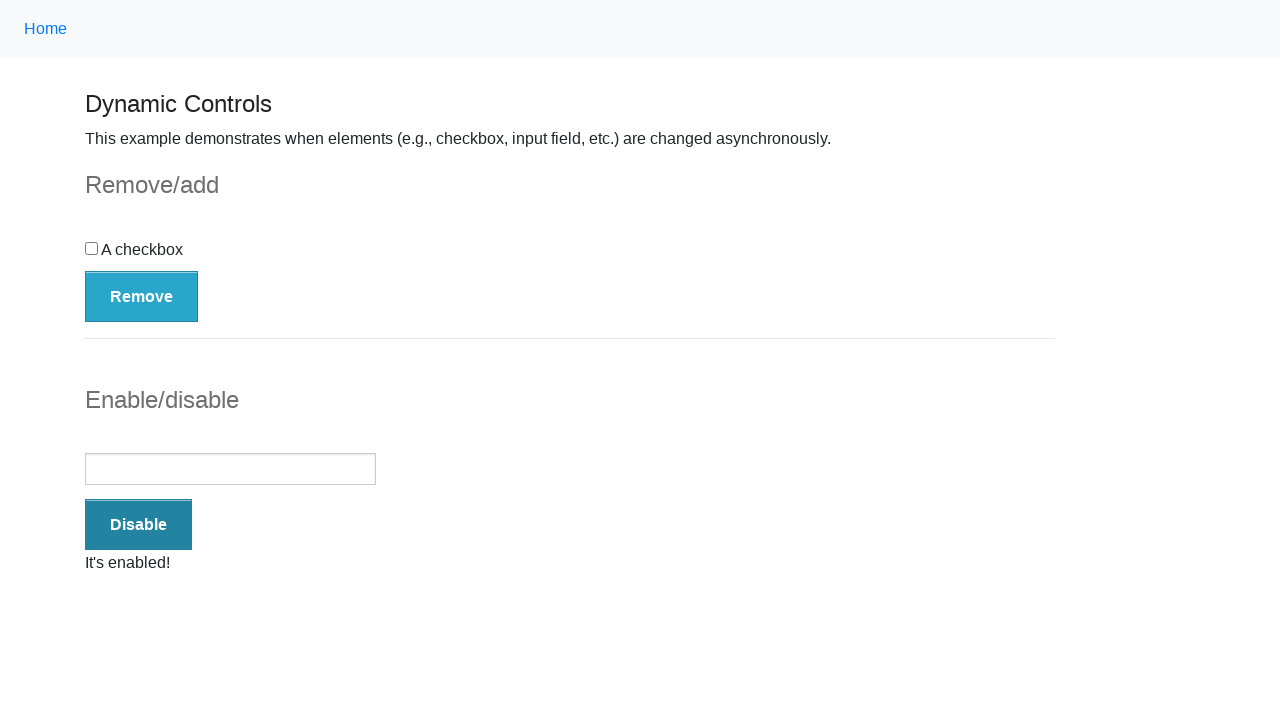

Verified message text content is 'It's enabled!'
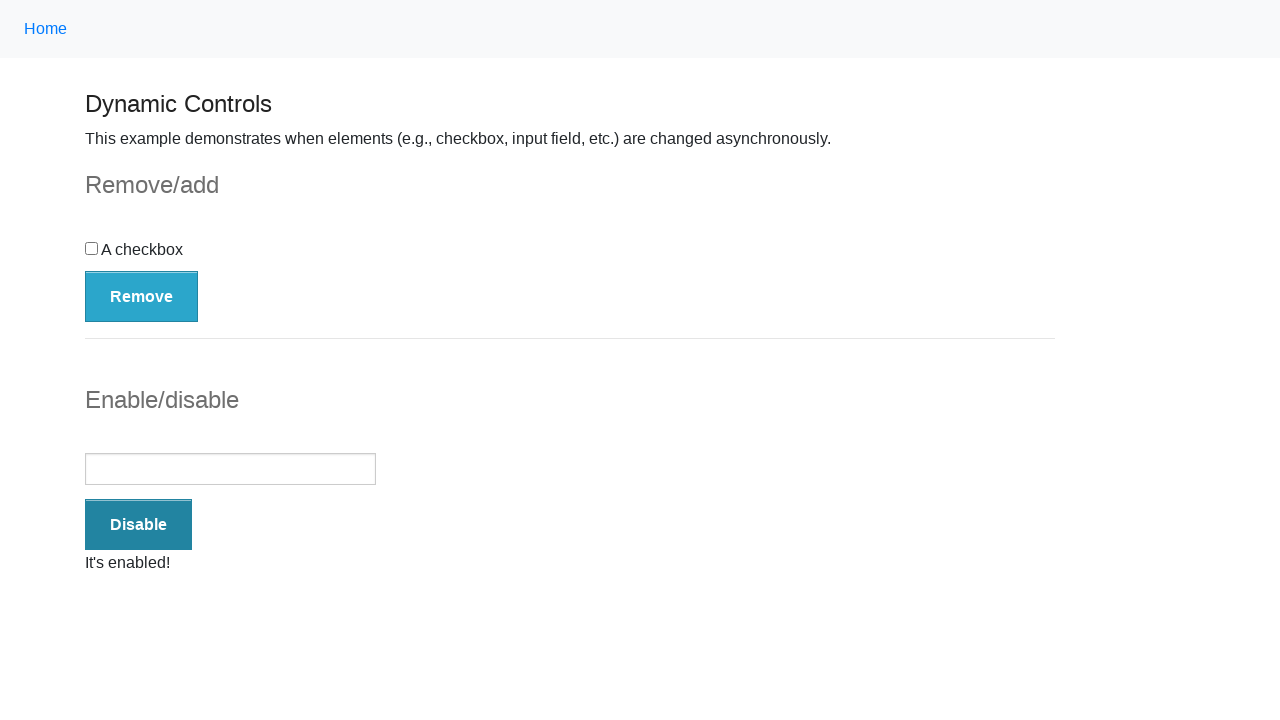

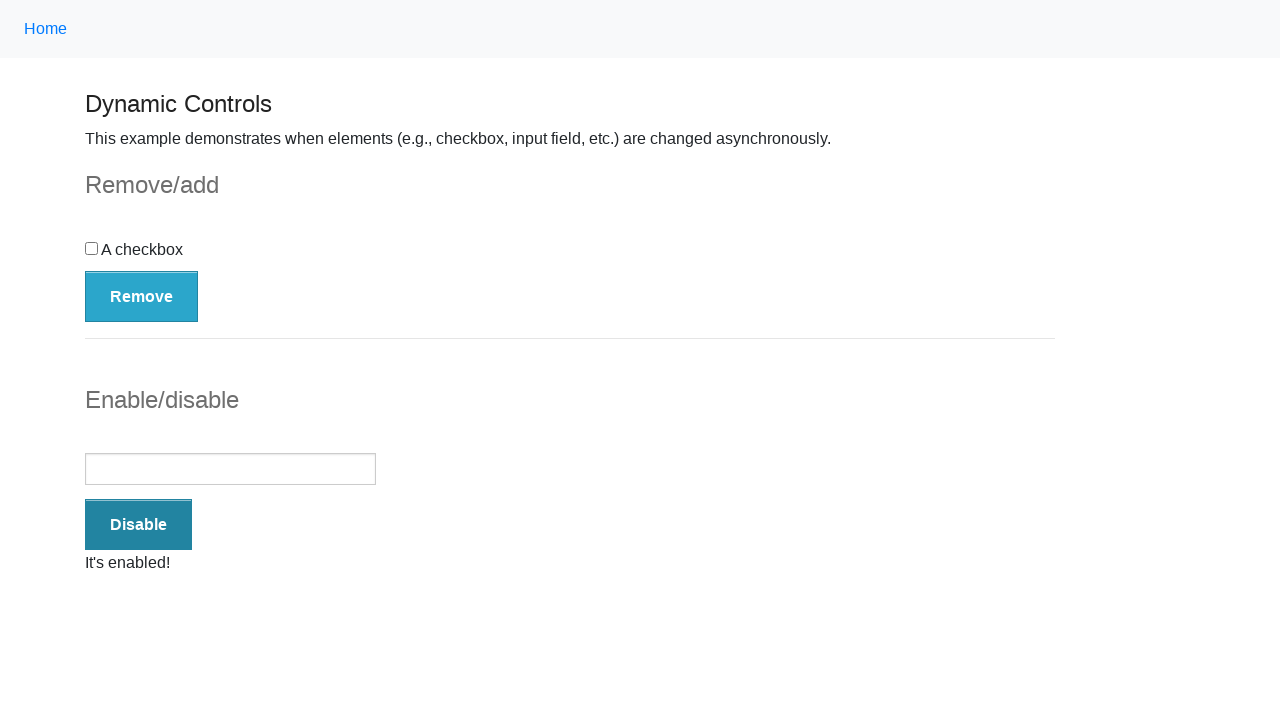